Navigates to a page, clicks on a mathematically calculated link text, then fills out a form with personal information and submits it

Starting URL: http://suninjuly.github.io/find_link_text

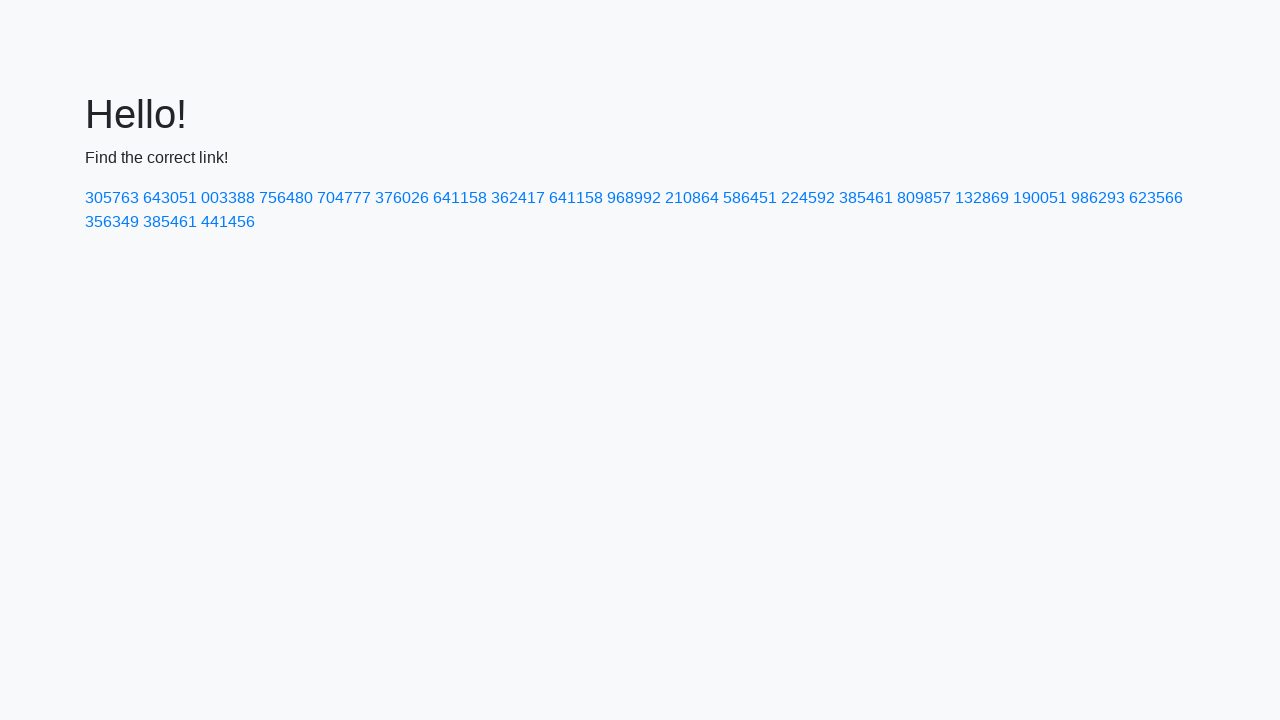

Navigated to http://suninjuly.github.io/find_link_text
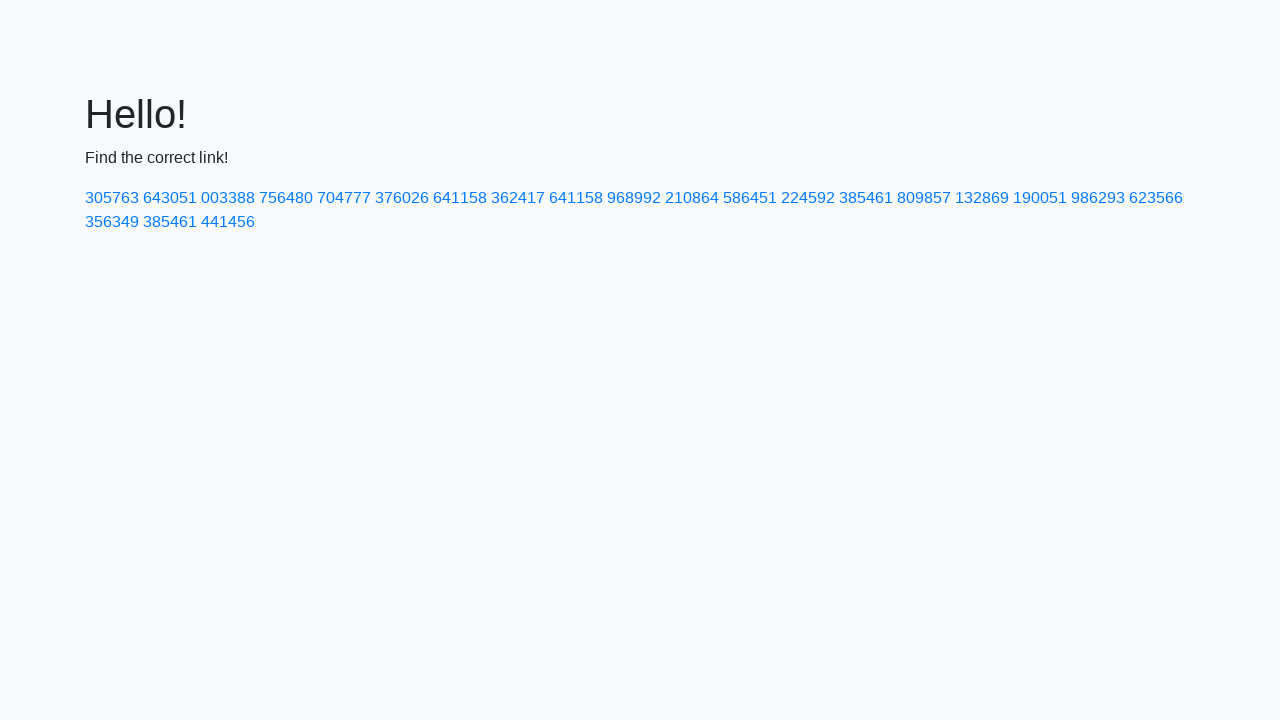

Clicked link with calculated text '224592' at (808, 198) on a:has-text('224592')
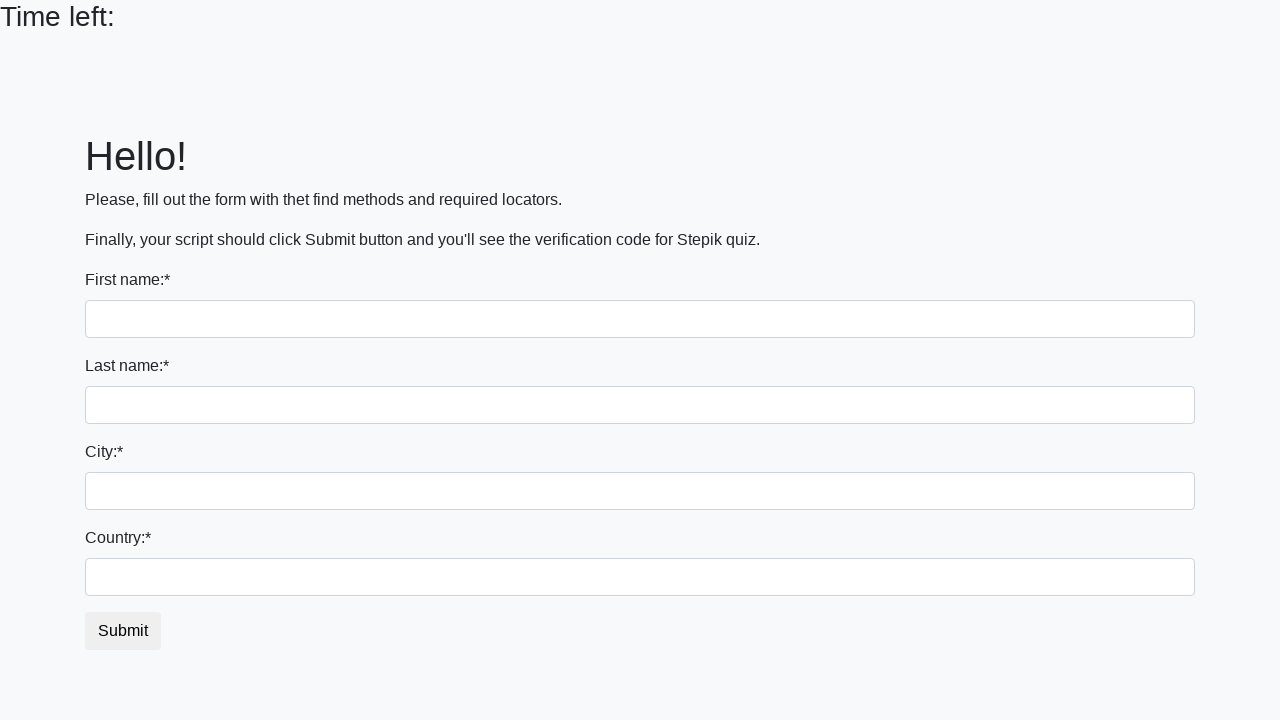

Filled first name field with 'Ivan' on input:first-of-type
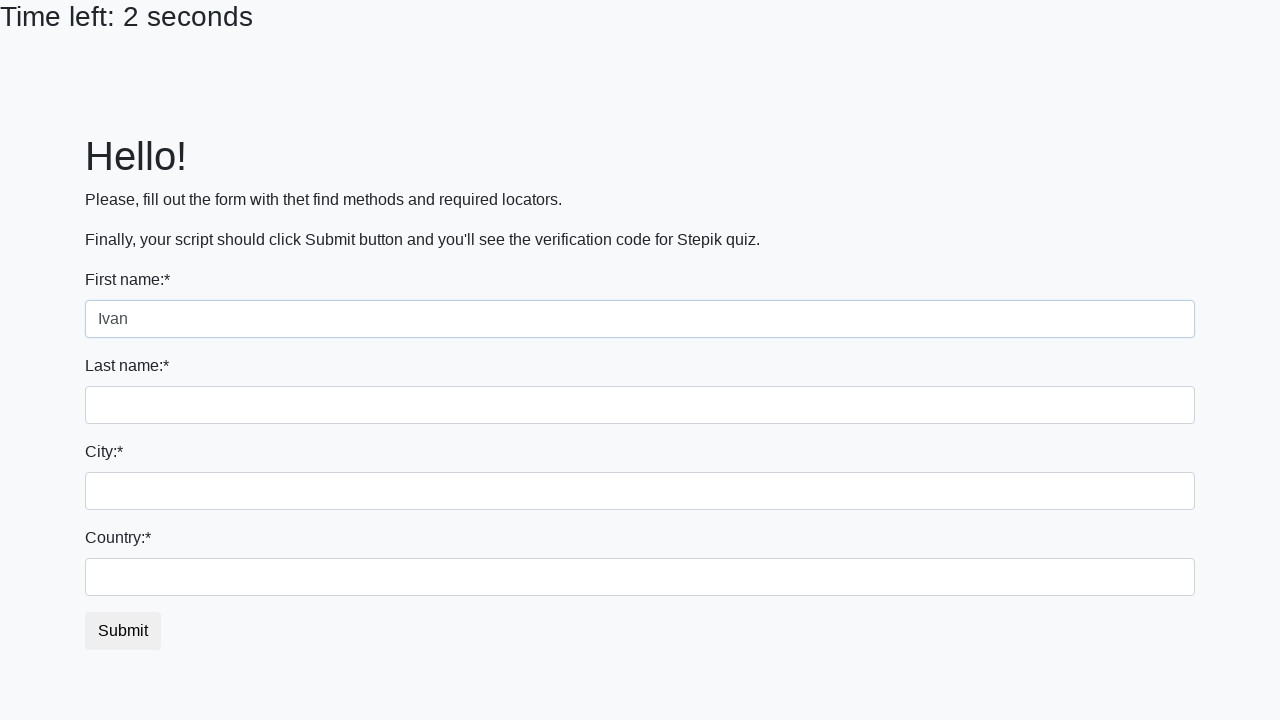

Filled last name field with 'Petrov' on input[name='last_name']
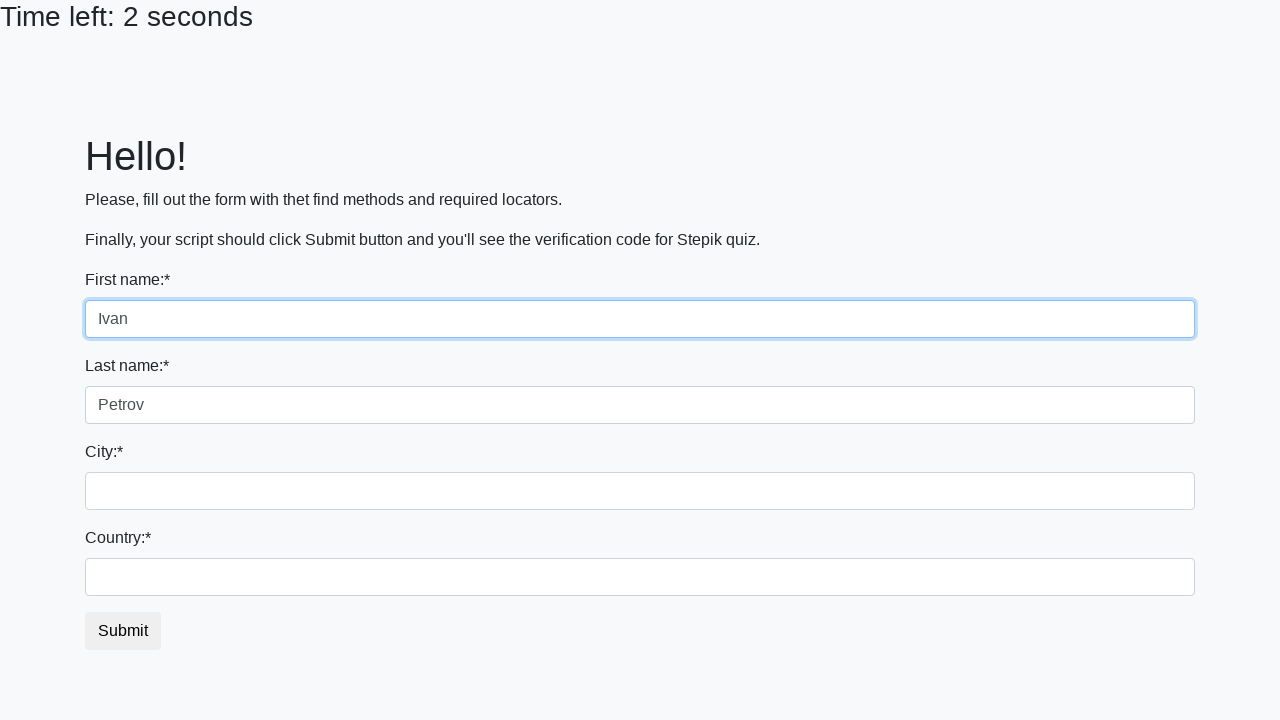

Filled city field with 'Smolensk' on .city
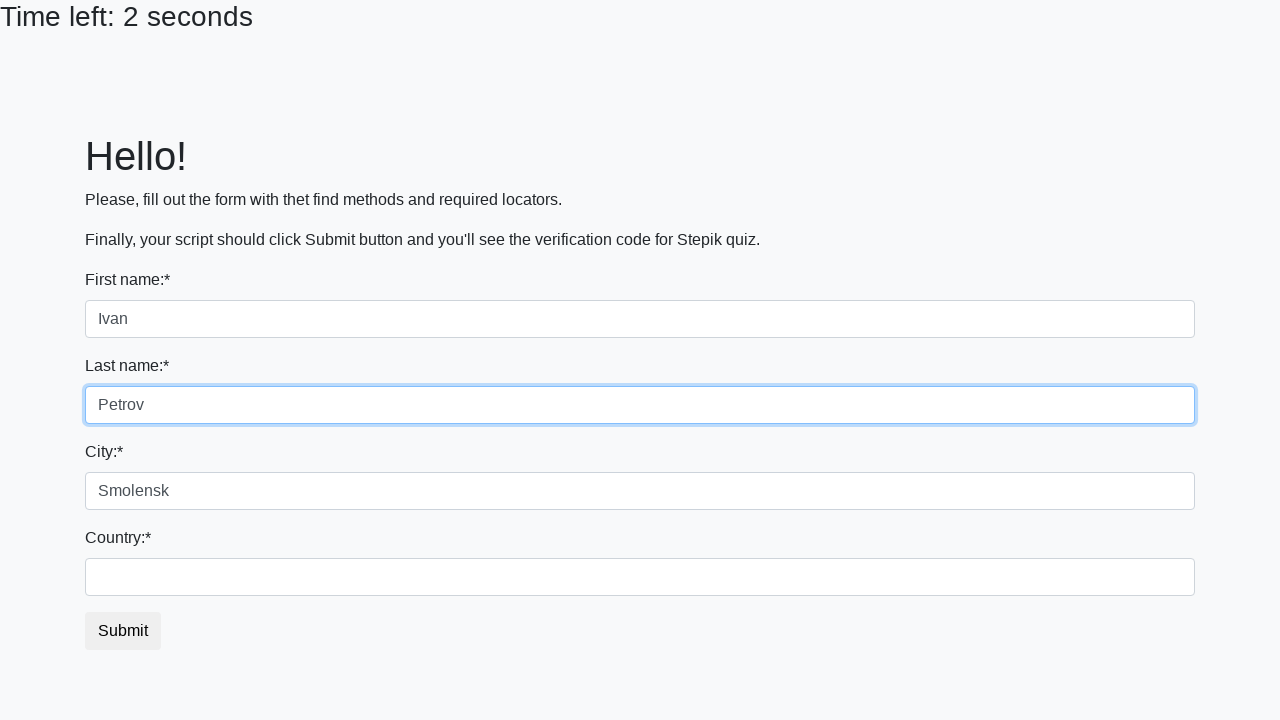

Filled country field with 'Russia' on #country
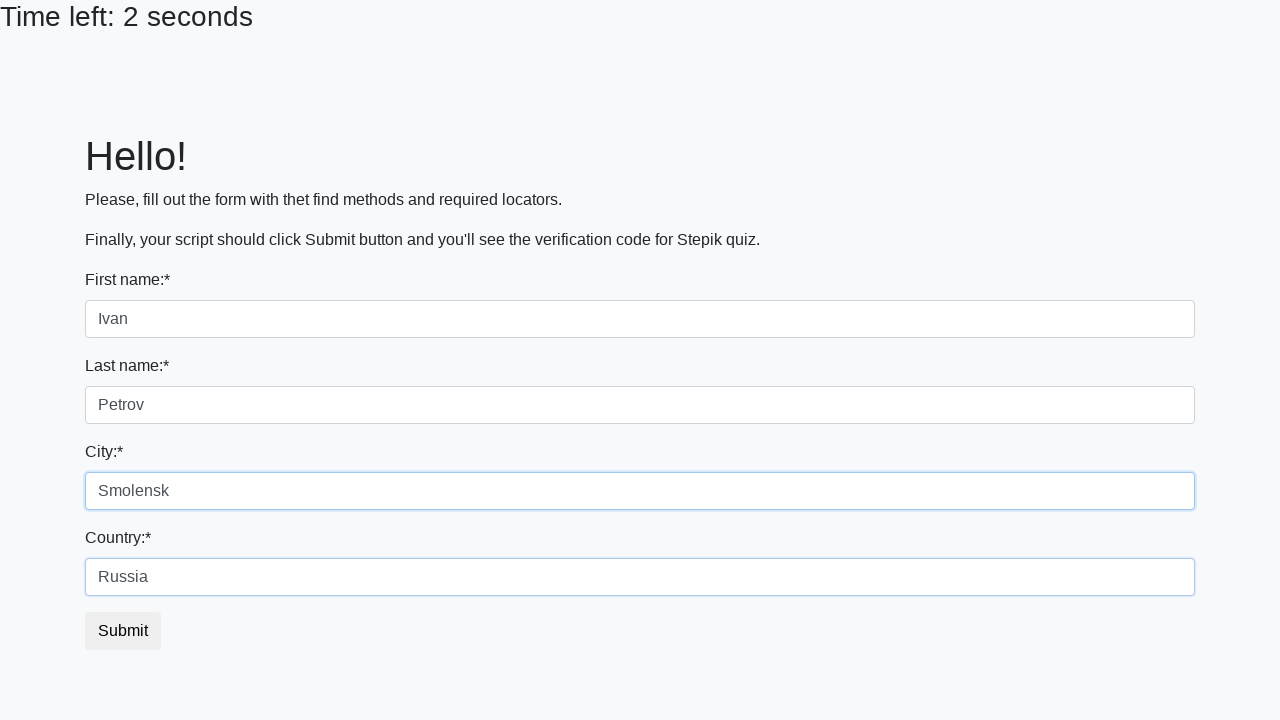

Clicked form submit button at (123, 631) on body > div > form > button
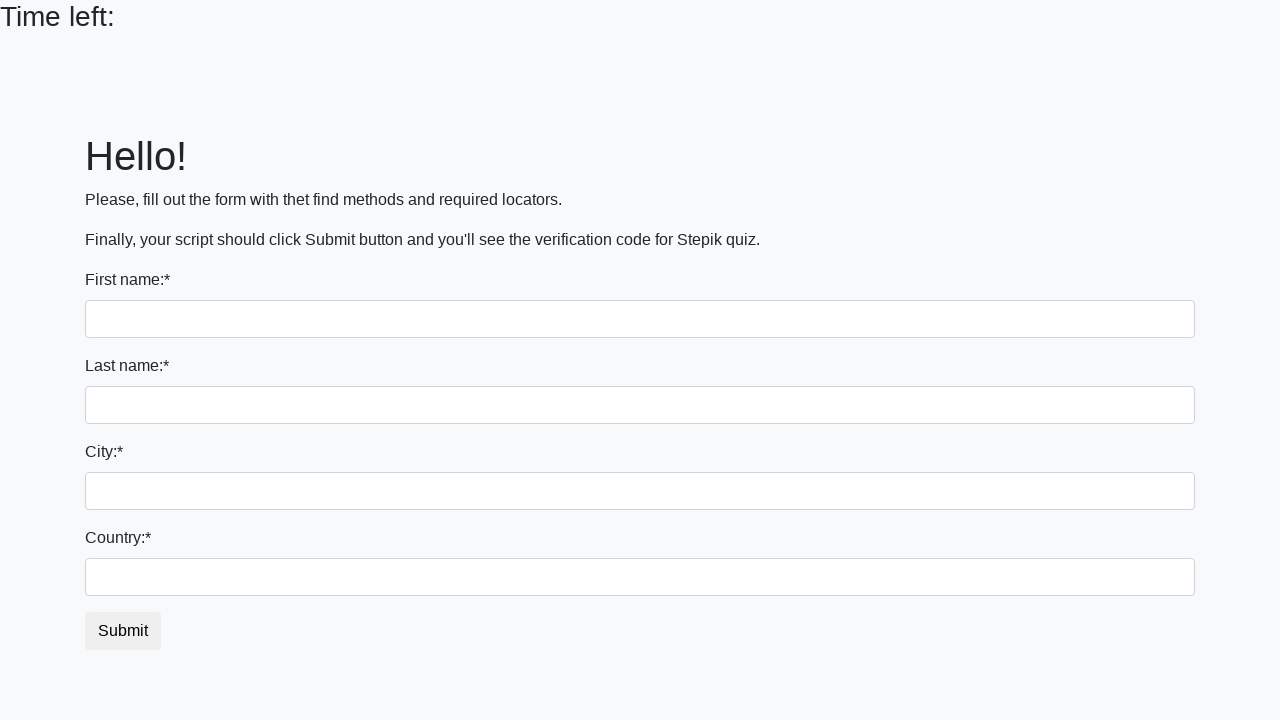

Waited for 1 second for page to process submission
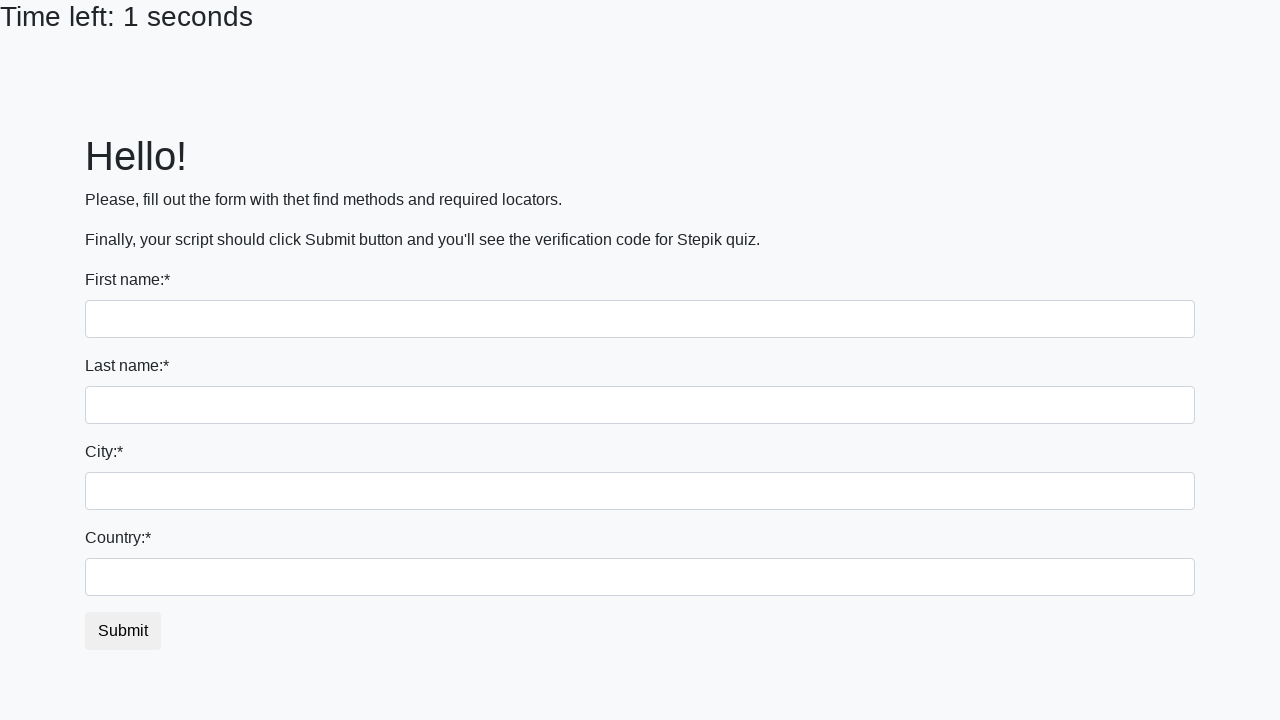

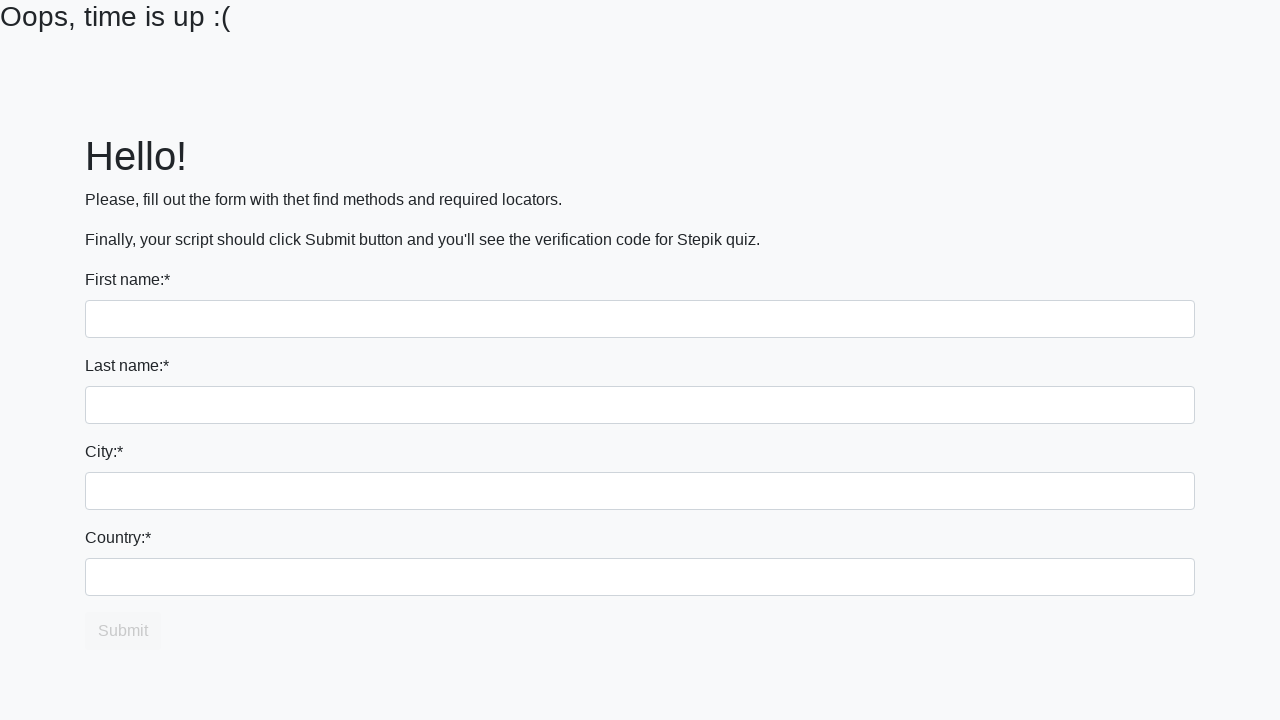